Tests marking individual todo items as complete by checking their checkboxes

Starting URL: https://demo.playwright.dev/todomvc

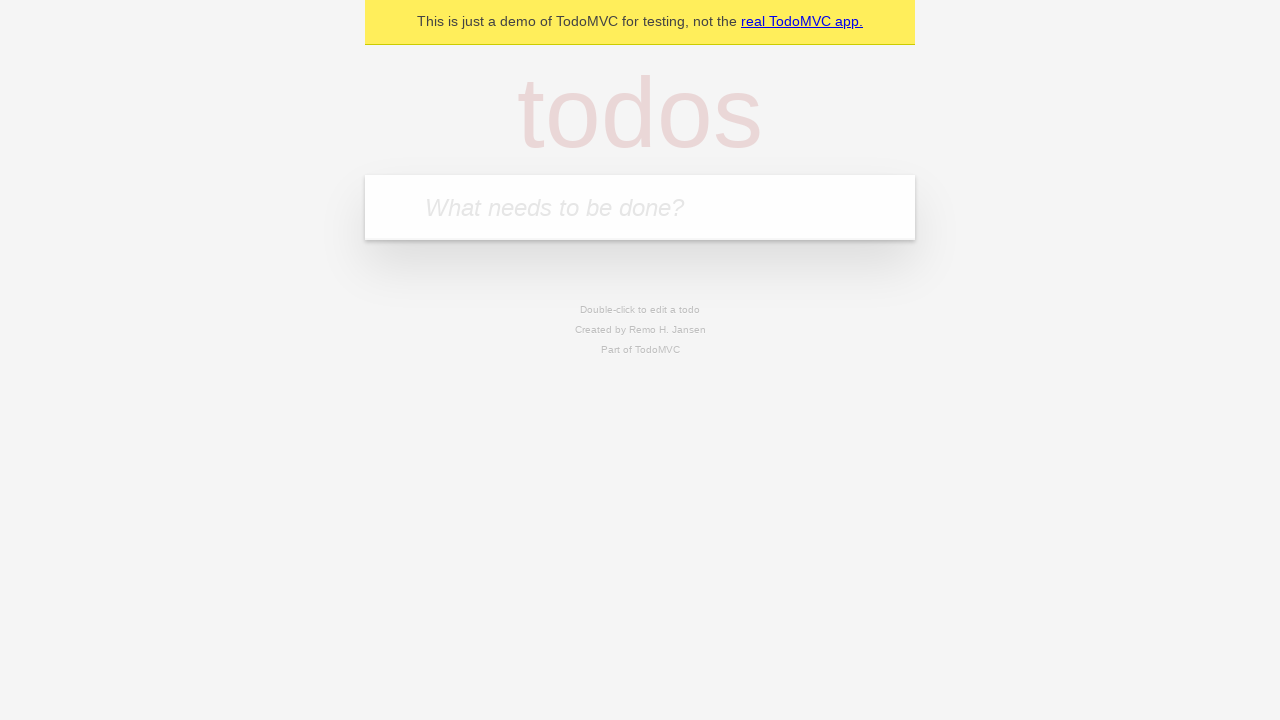

Filled todo input with 'buy some cheese' on [placeholder='What needs to be done?']
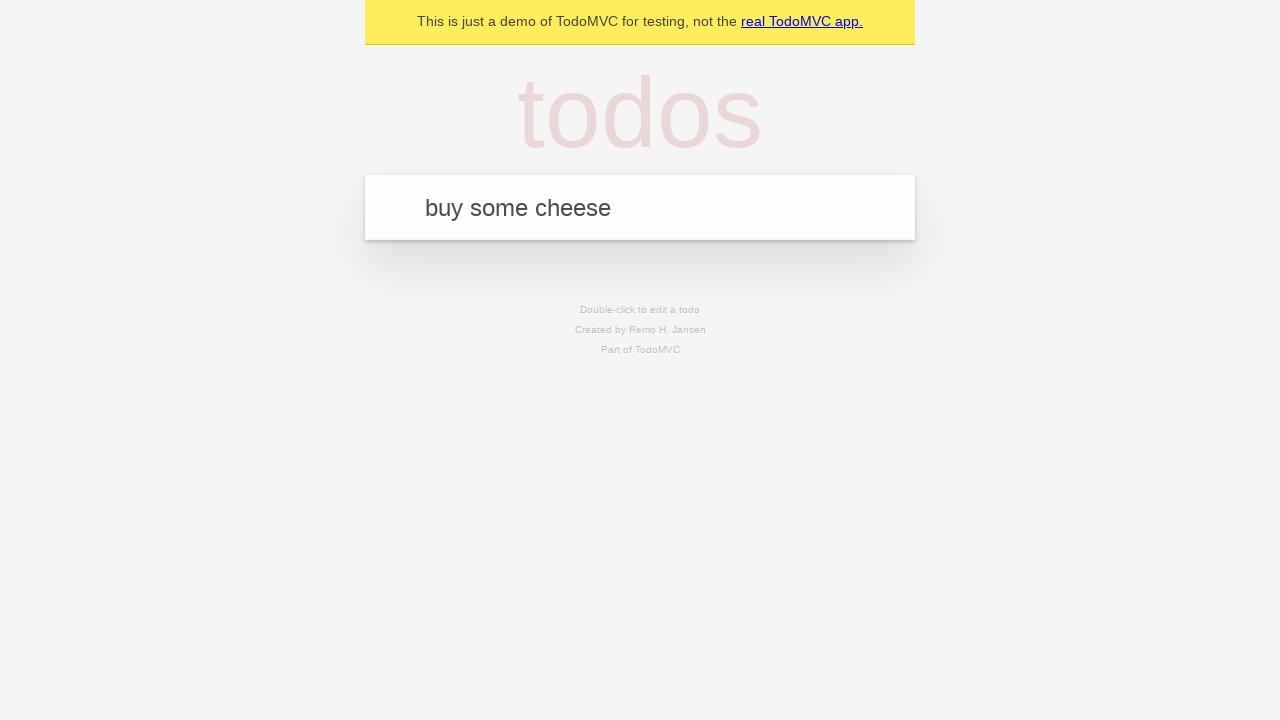

Pressed Enter to add first todo item on [placeholder='What needs to be done?']
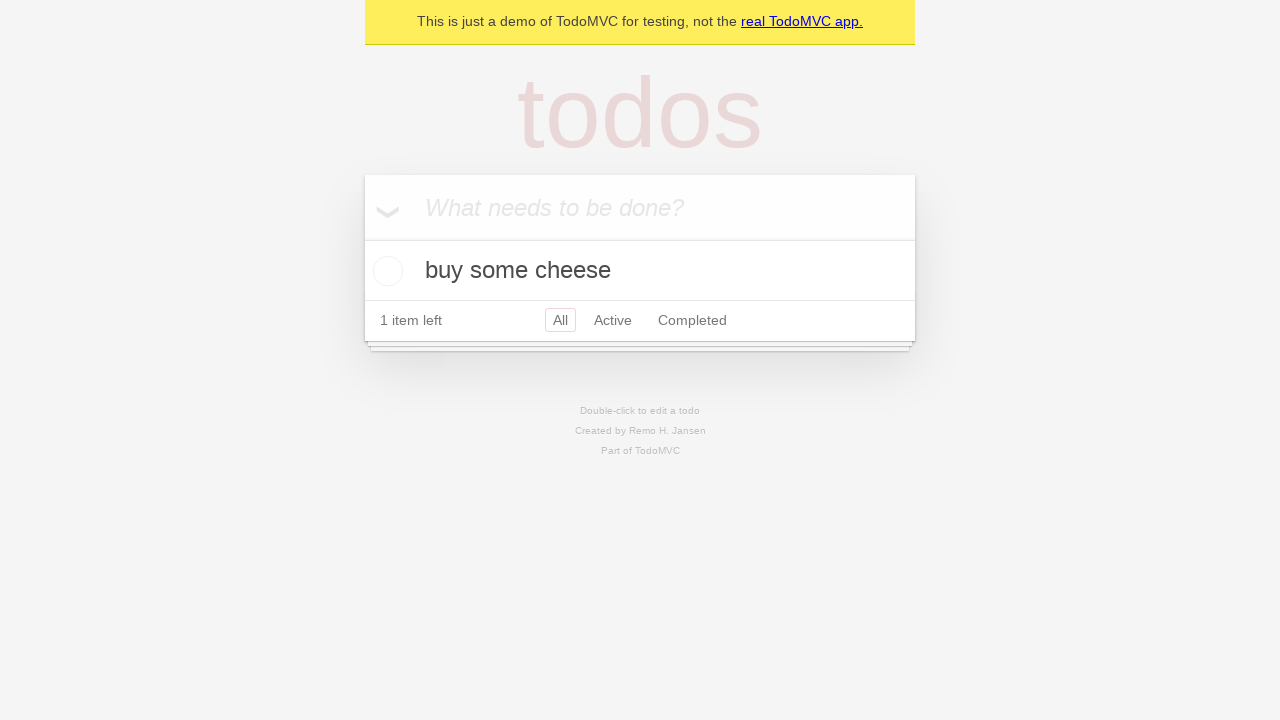

Filled todo input with 'feed the cat' on [placeholder='What needs to be done?']
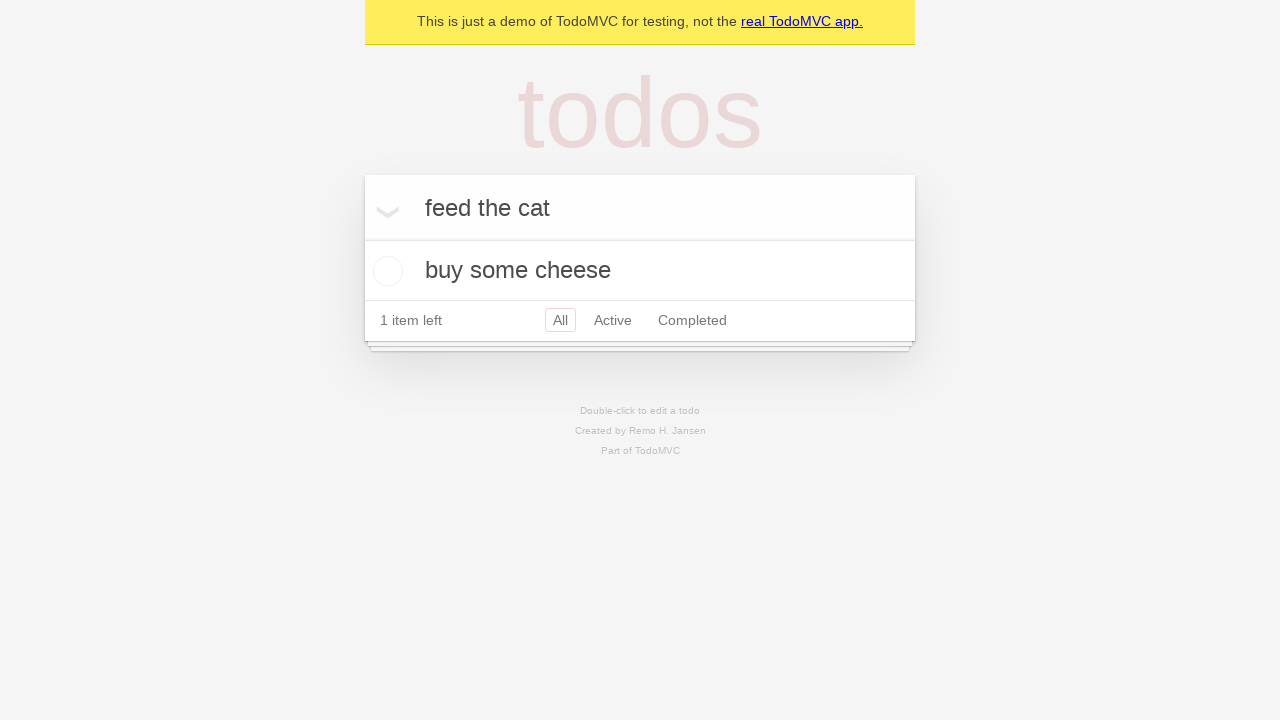

Pressed Enter to add second todo item on [placeholder='What needs to be done?']
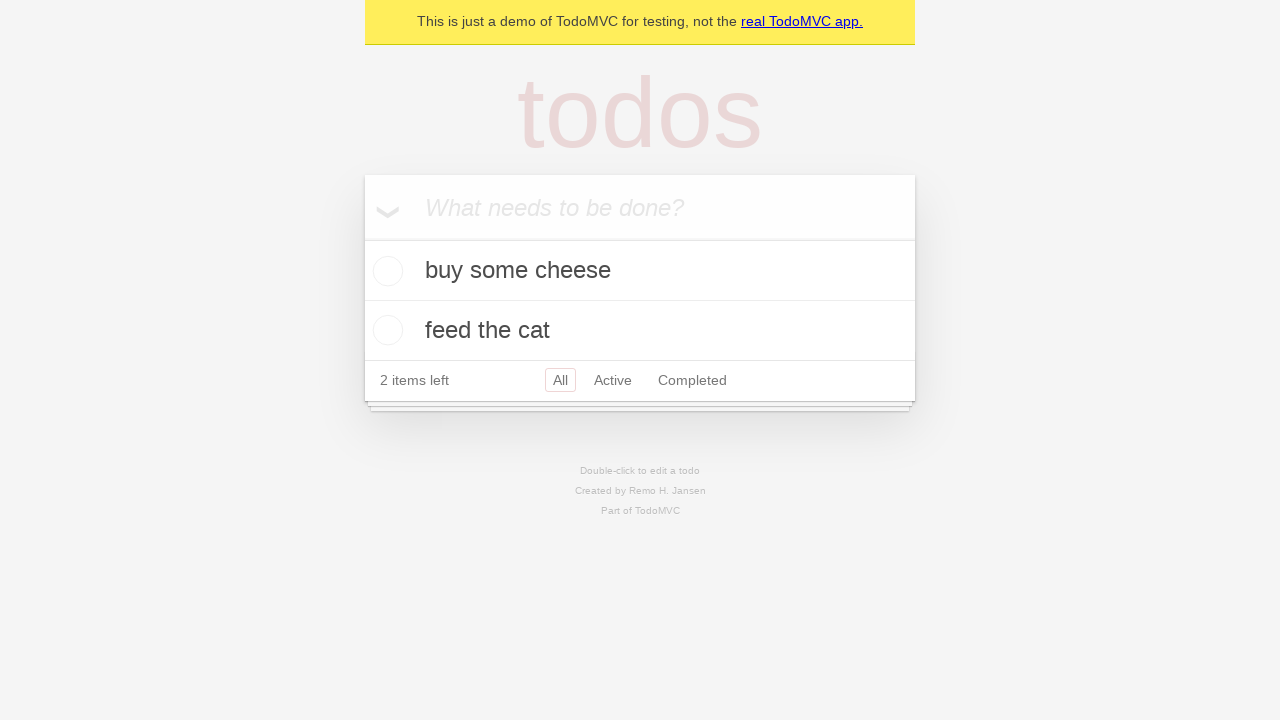

Checked checkbox for first todo item 'buy some cheese' at (385, 271) on [data-testid='todo-item']:nth-child(1) input[type='checkbox']
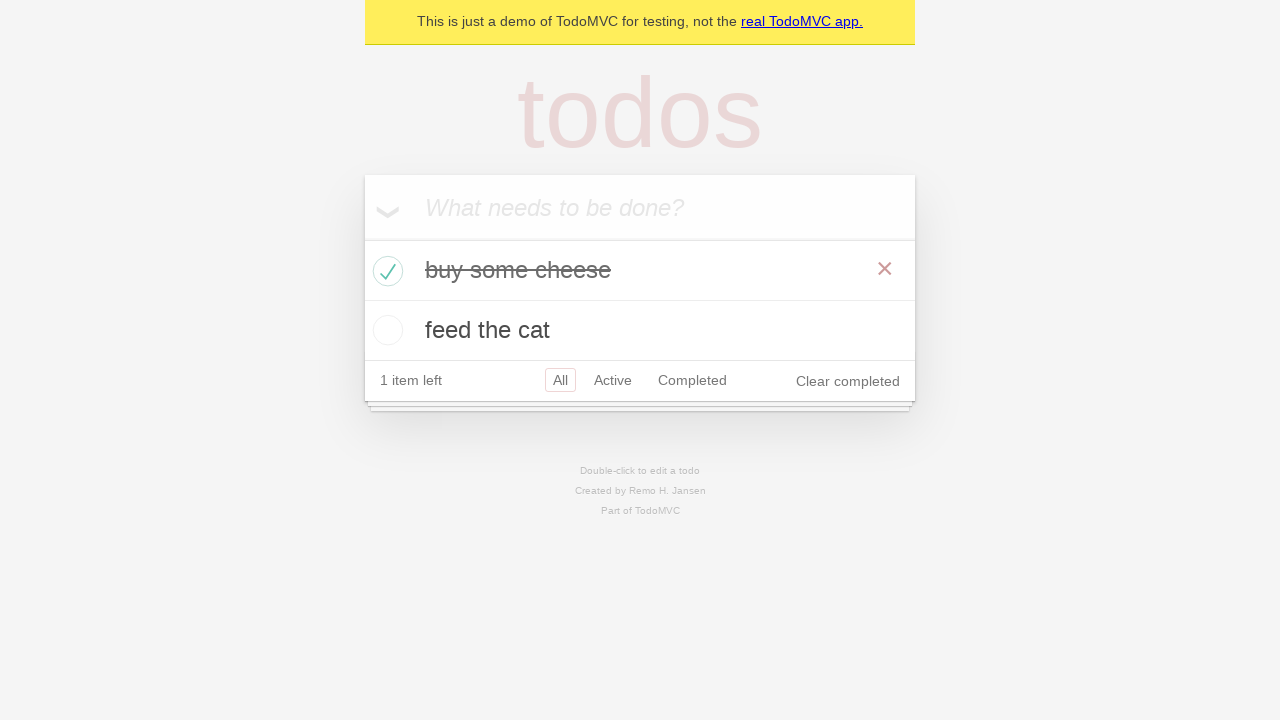

Checked checkbox for second todo item 'feed the cat' at (385, 330) on [data-testid='todo-item']:nth-child(2) input[type='checkbox']
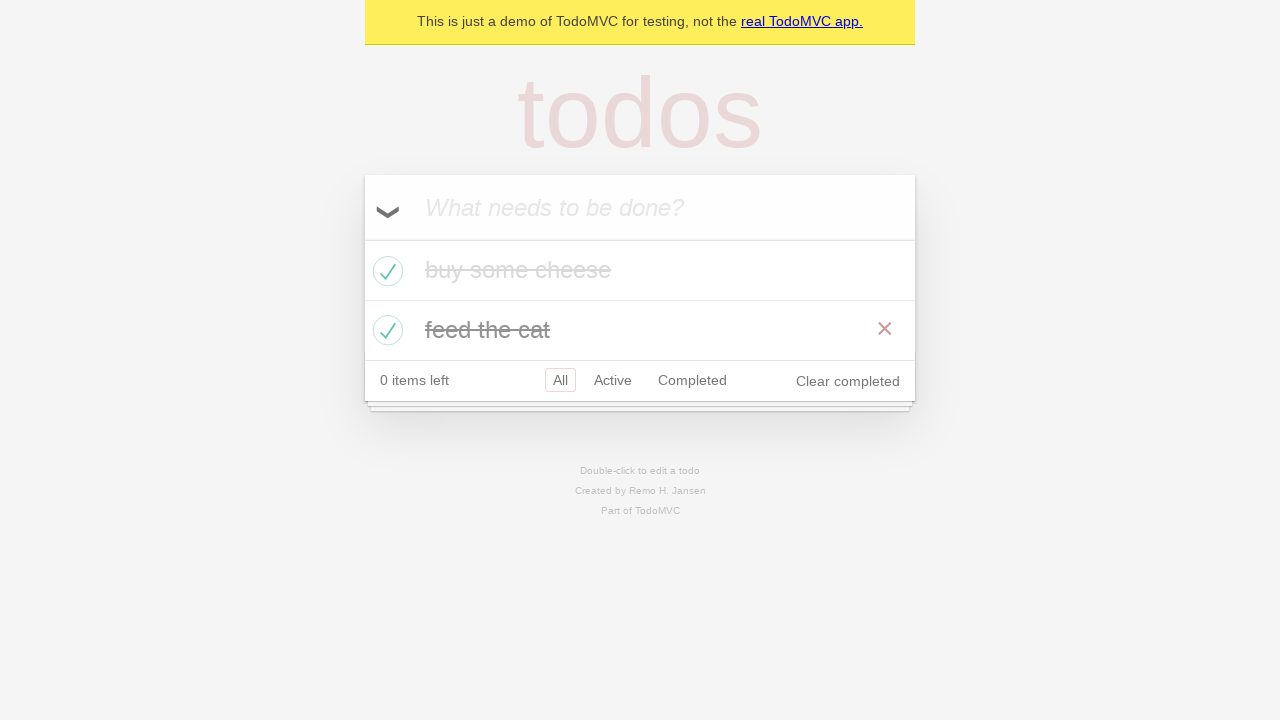

Verified todo items marked as completed
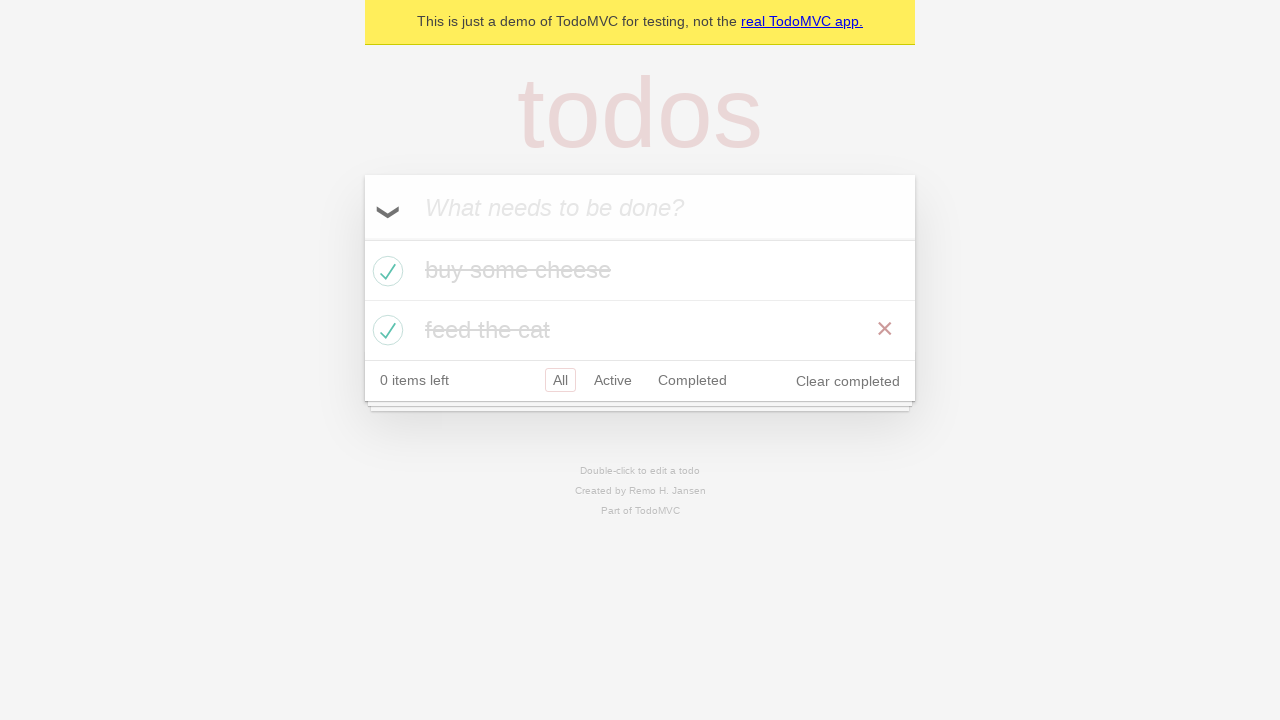

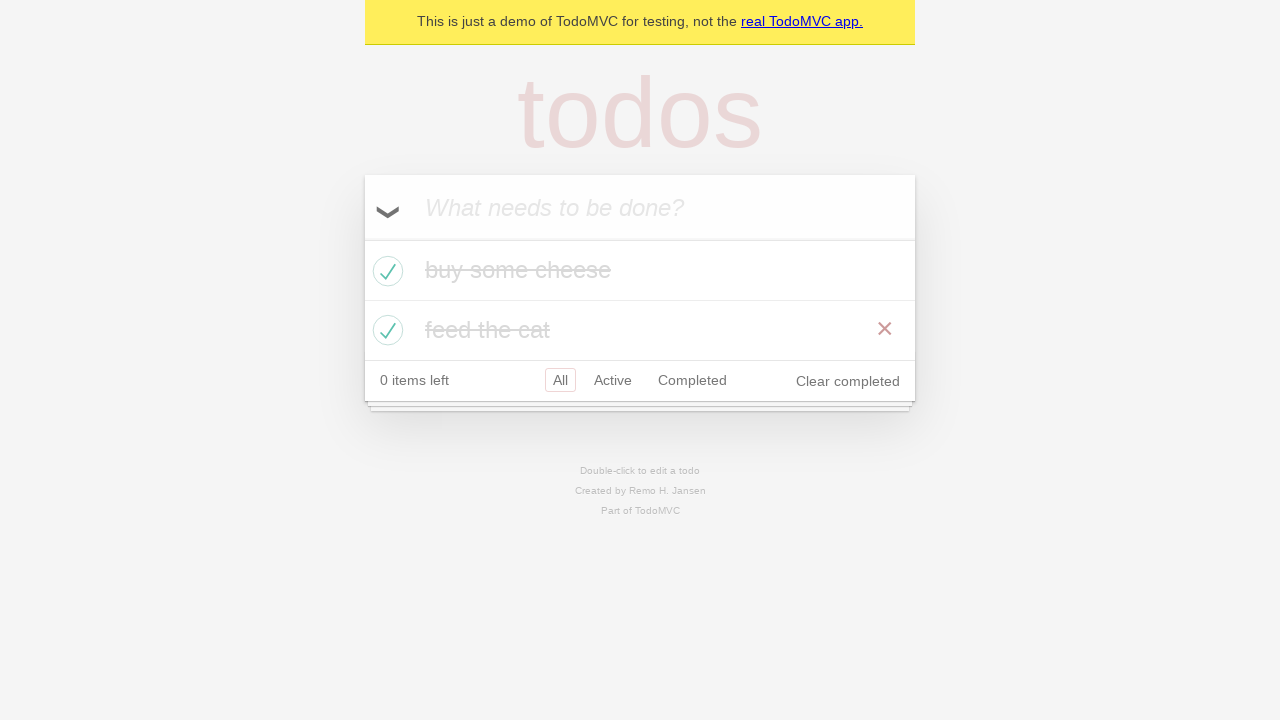